Tests keyboard and mouse input functionality by filling a name field and clicking a button on the Formy project demo page

Starting URL: https://formy-project.herokuapp.com/keypress

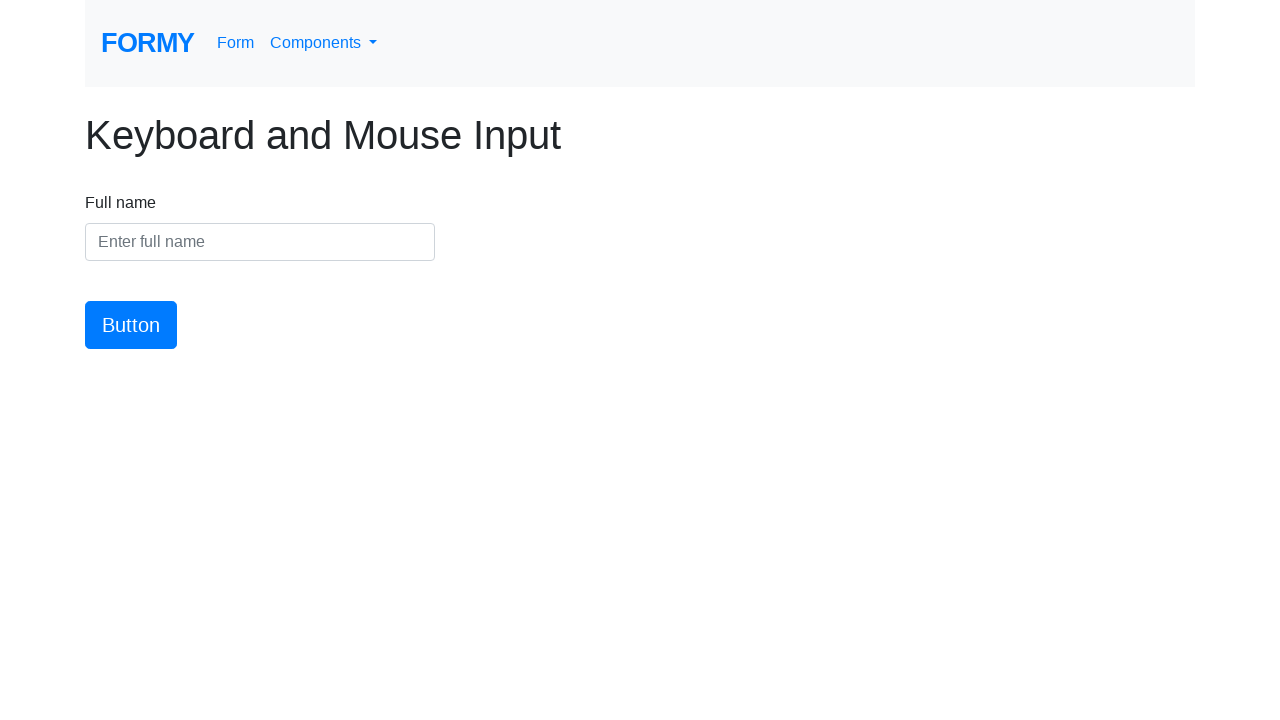

Clicked on the name field at (260, 242) on #name
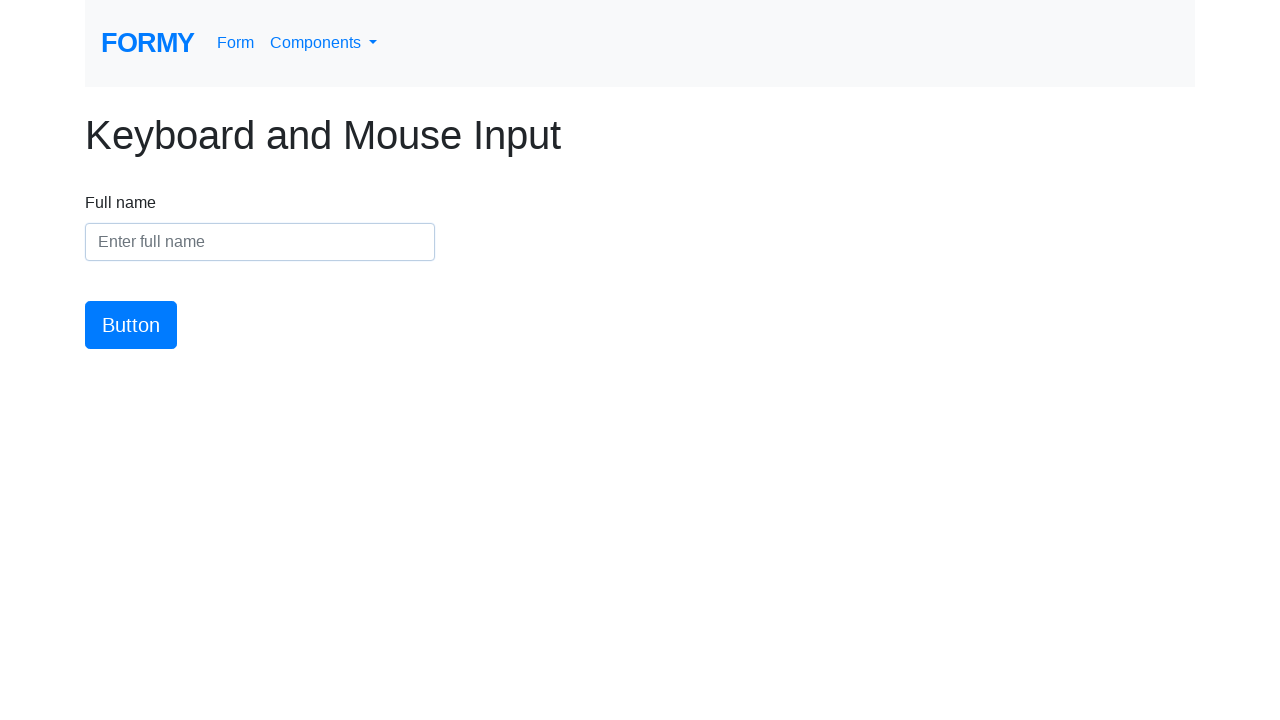

Filled name field with 'Marina Test' on #name
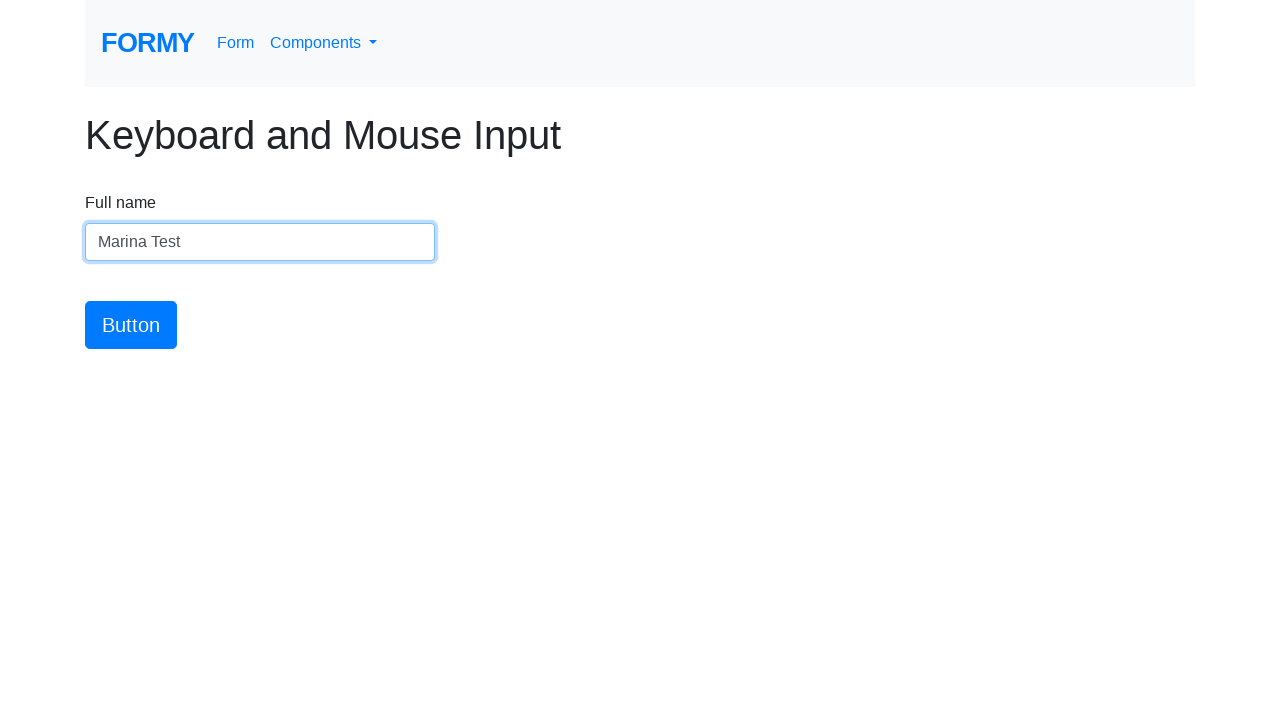

Clicked the submit button at (131, 325) on #button
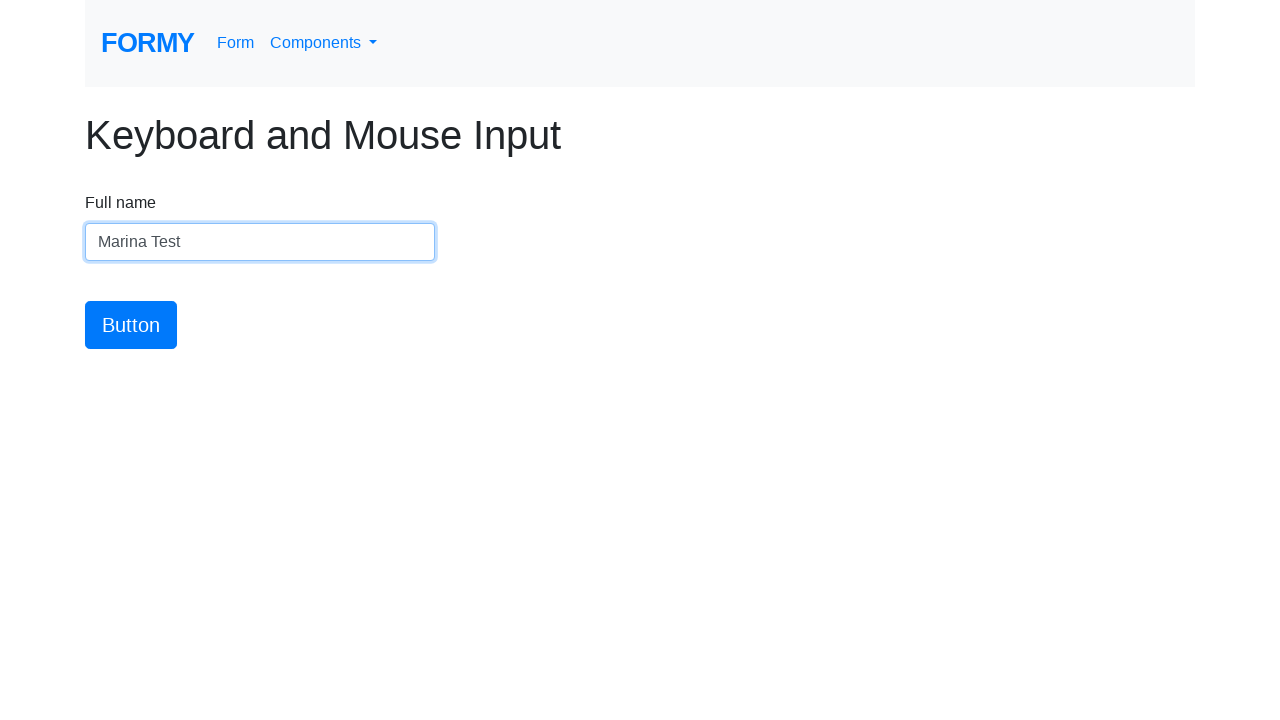

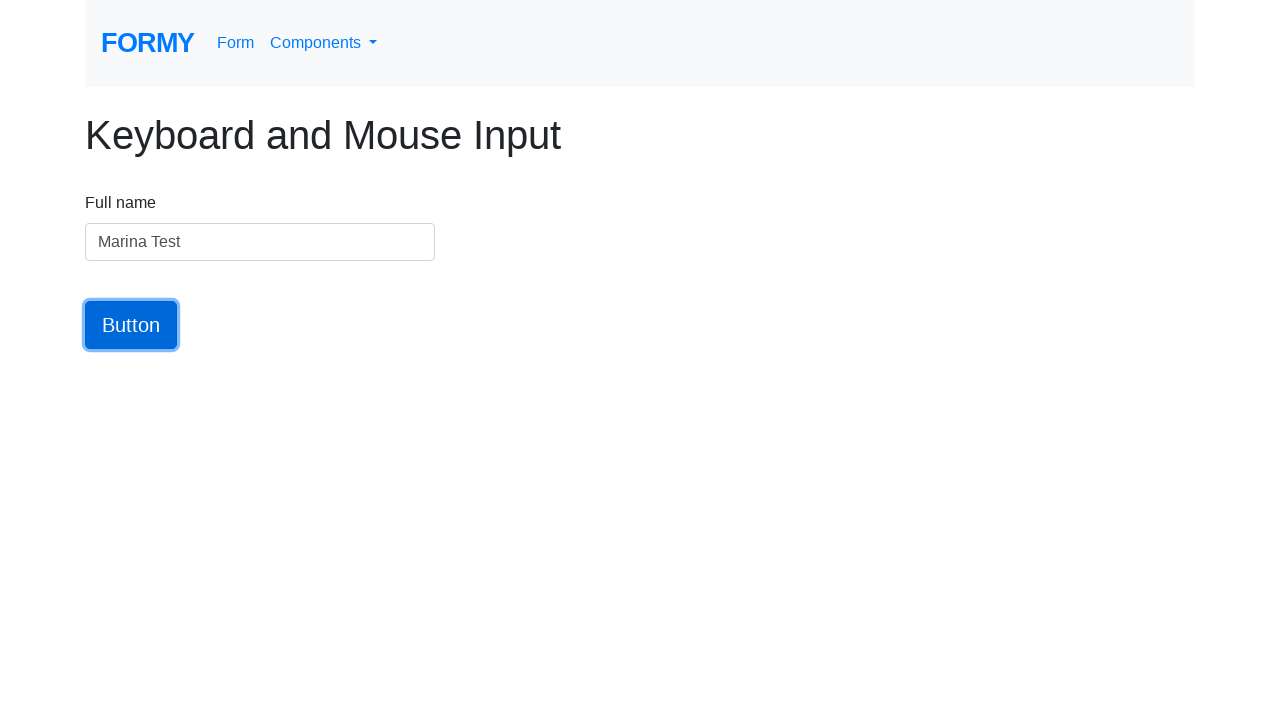